Tests pagination functionality on an assets listing page by scrolling to load content and navigating through multiple pages using pagination buttons

Starting URL: https://pepe.wtf/assets/fake-commons

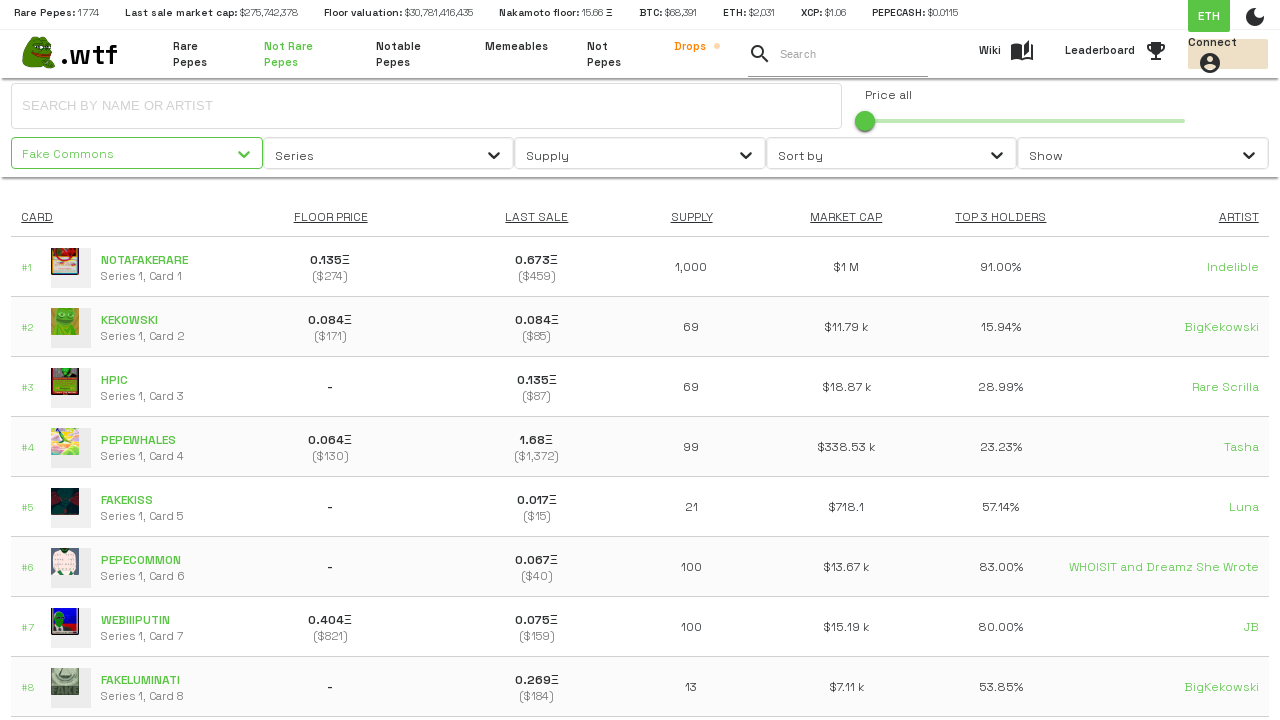

Waited for table row content to load on assets listing page
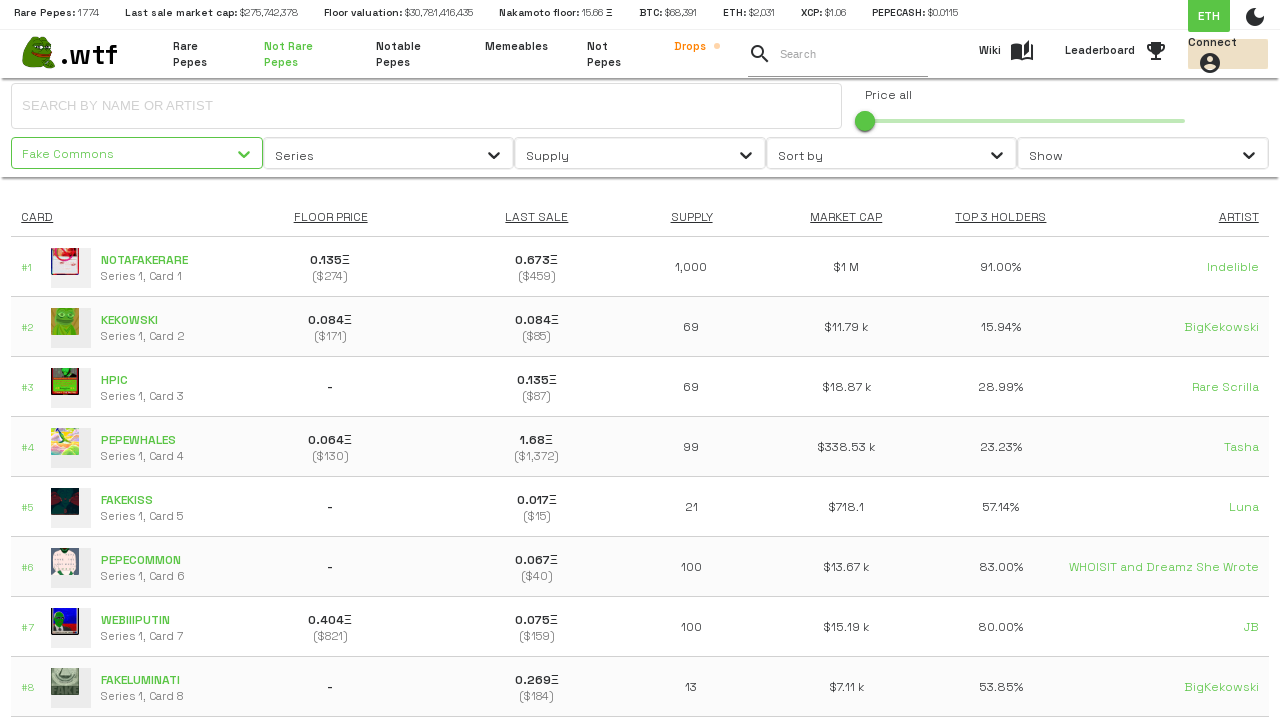

Scrolled to bottom of page to load more content
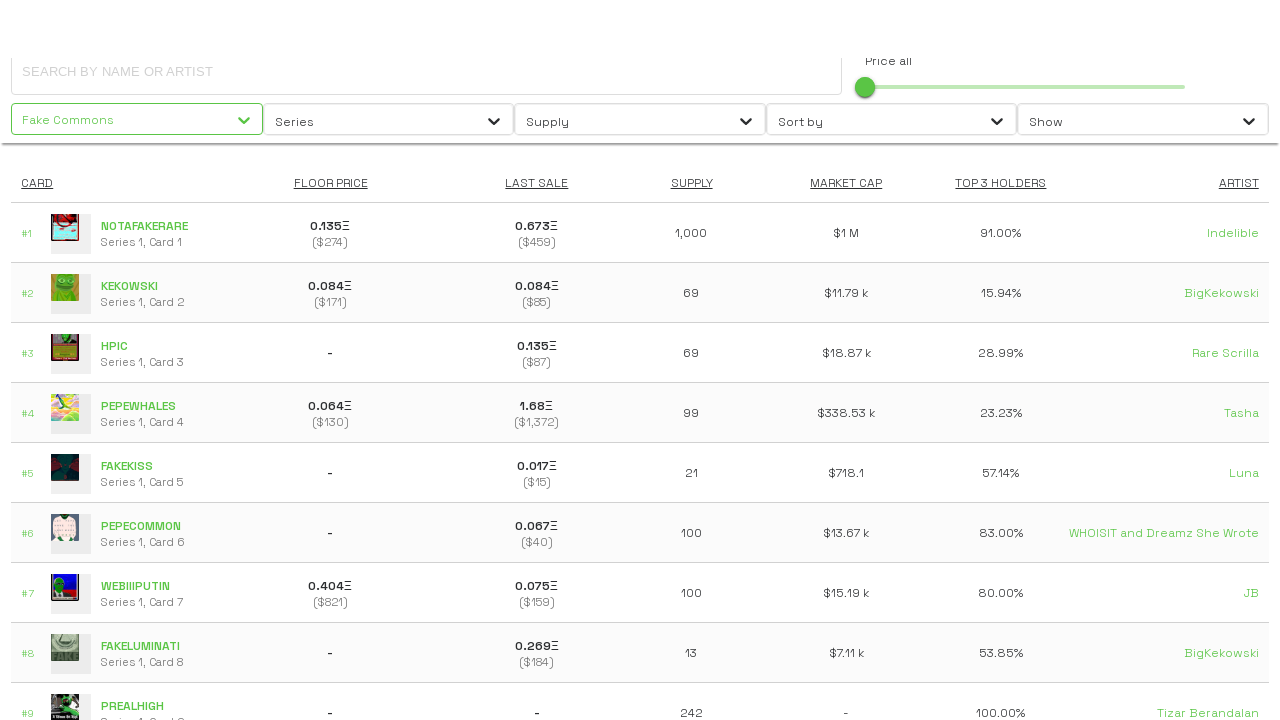

Waited 2 seconds for content to load after scrolling
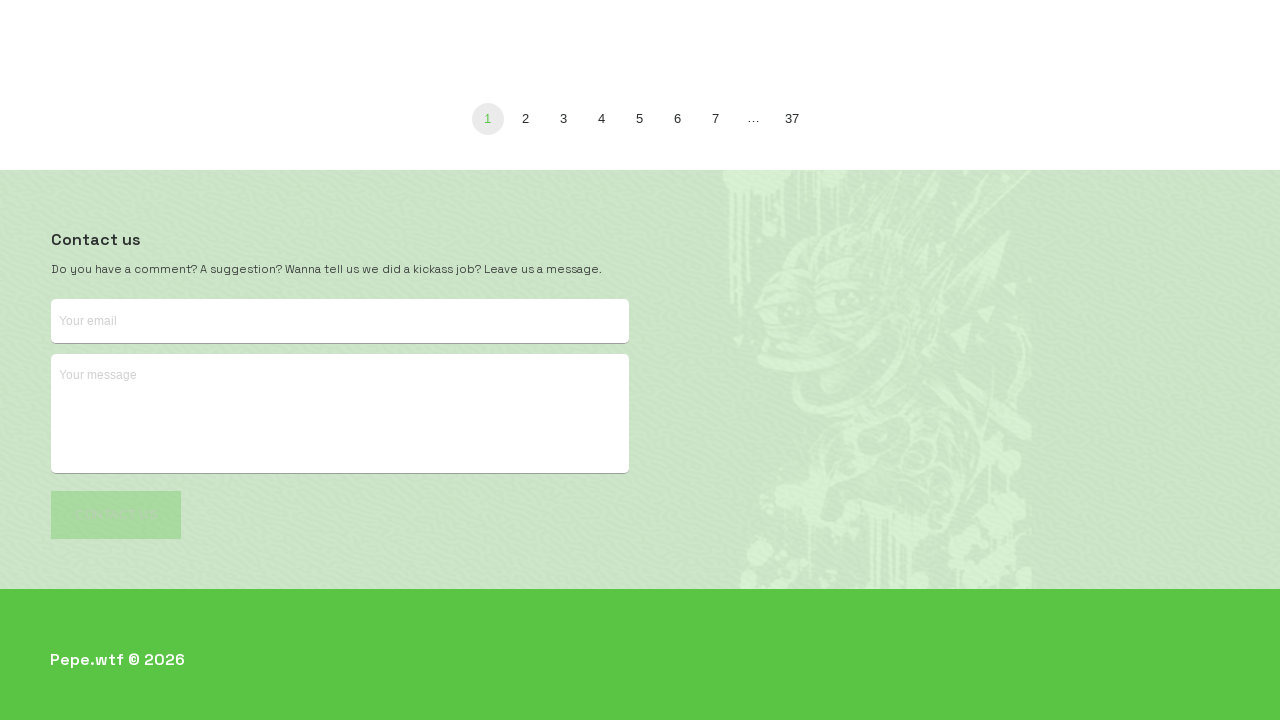

Waited for pagination buttons to become visible
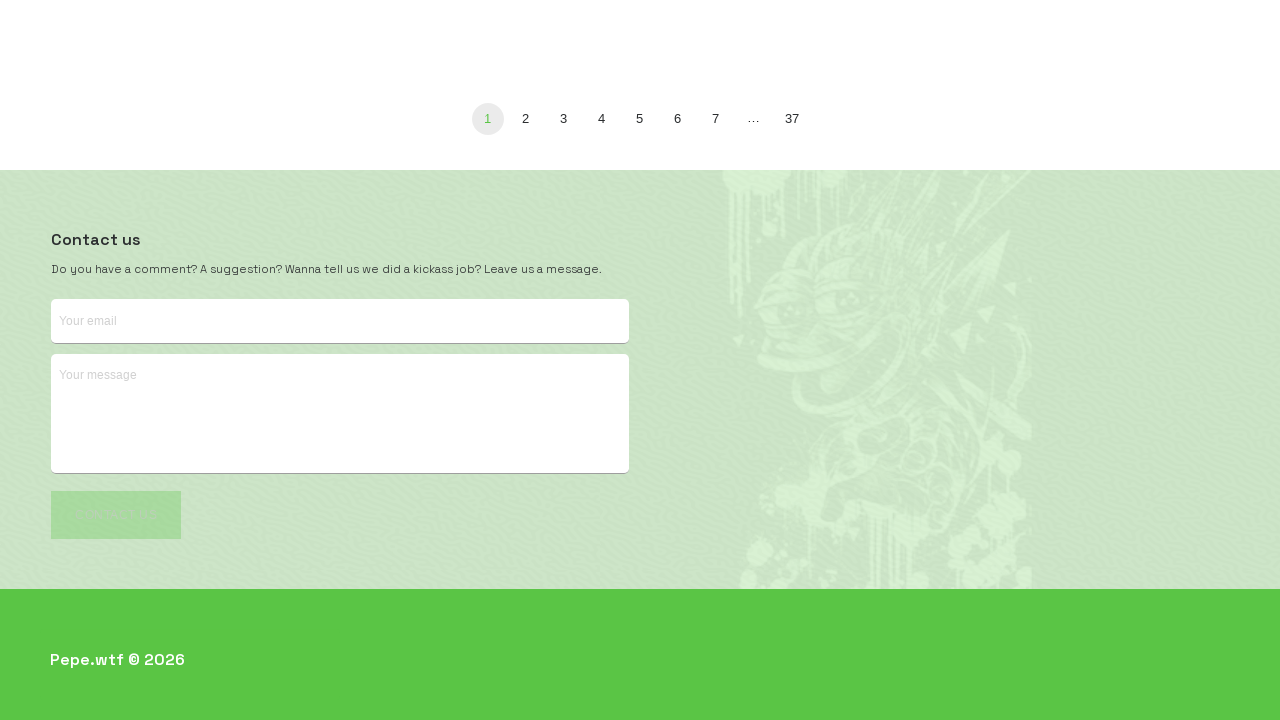

Verified current page indicator is visible and selected on page 1
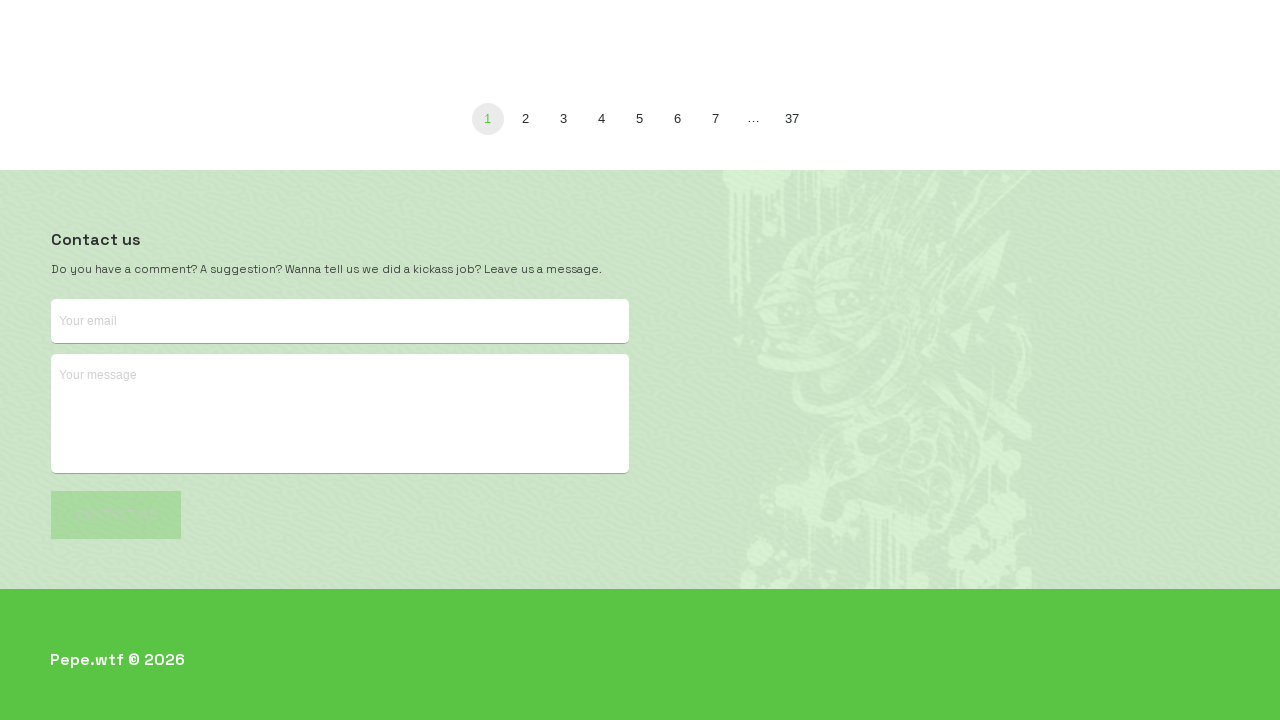

Clicked pagination button to navigate to page 2 at (526, 119) on button[aria-label='Go to page 2']
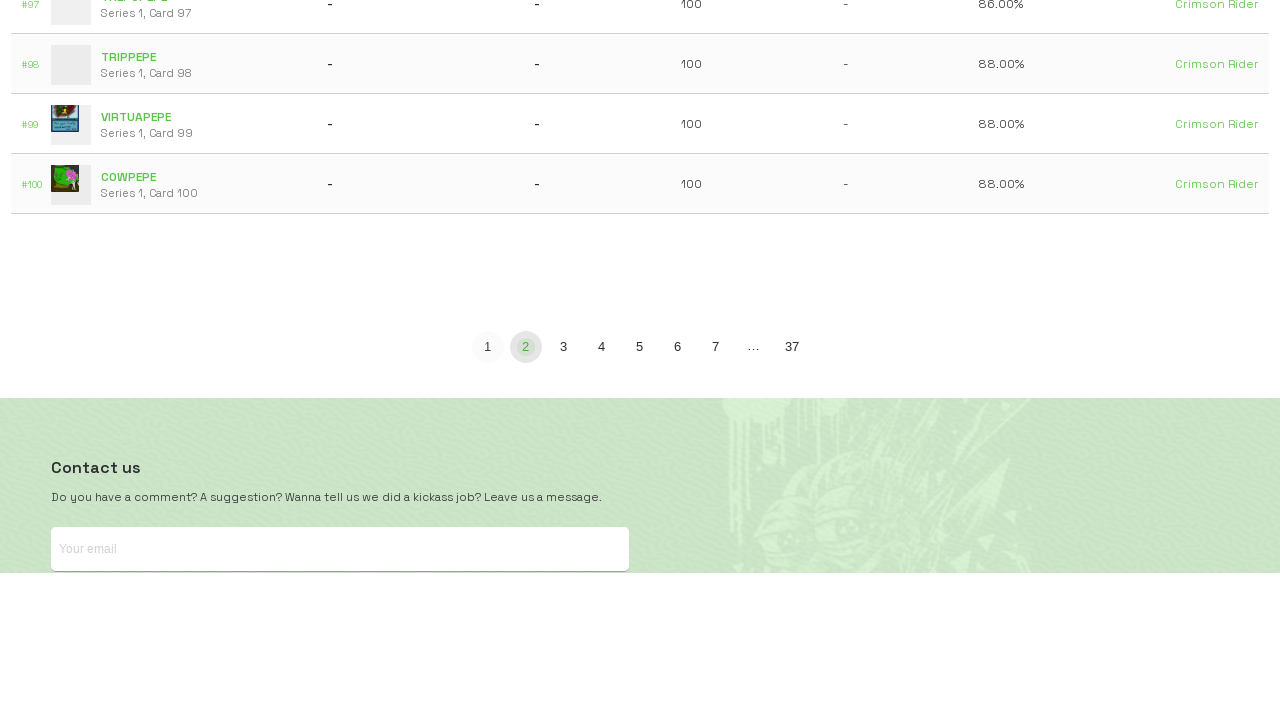

Waited 2 seconds for page 2 content to load after pagination
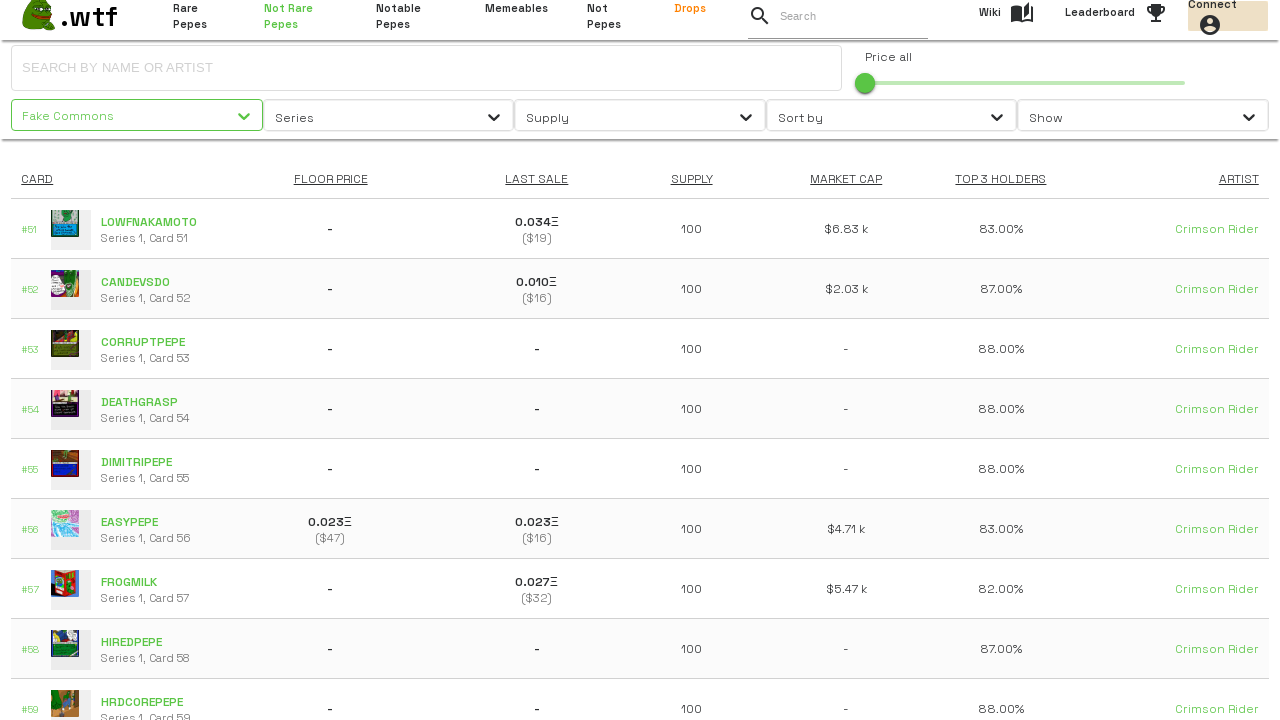

Verified page 2 pagination indicator is now selected
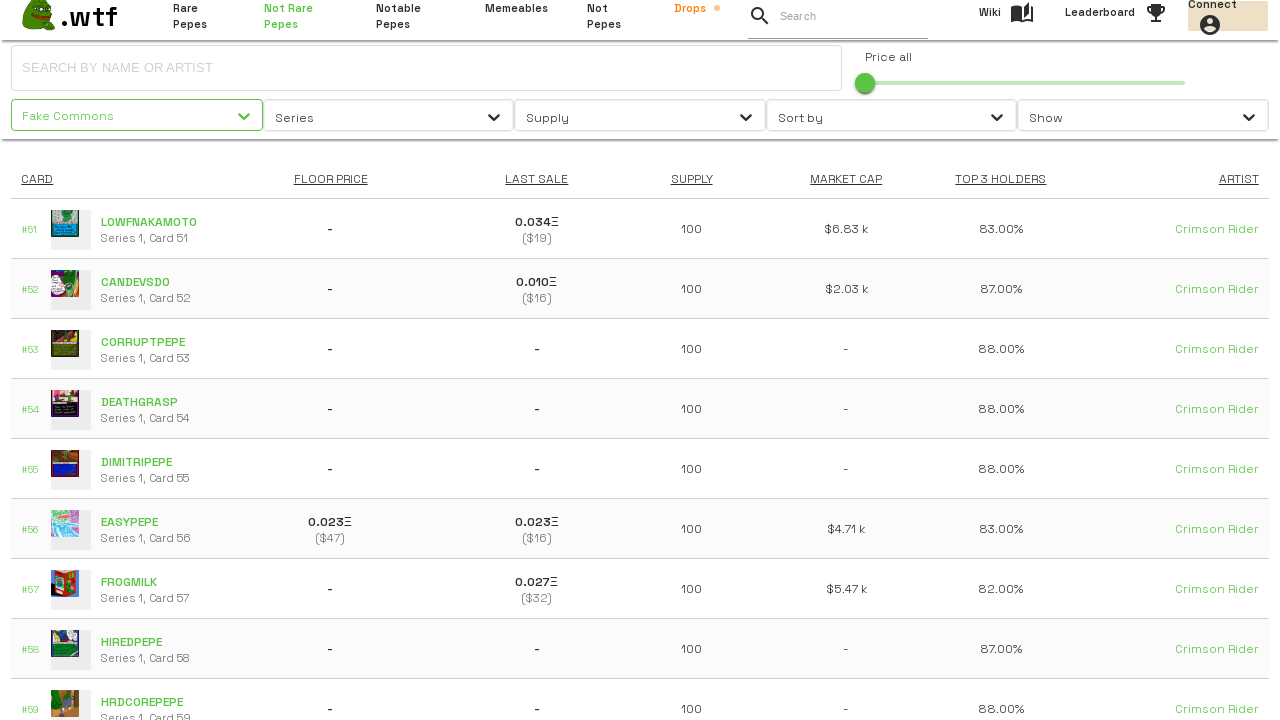

Scrolled to bottom of page 2 to load additional content
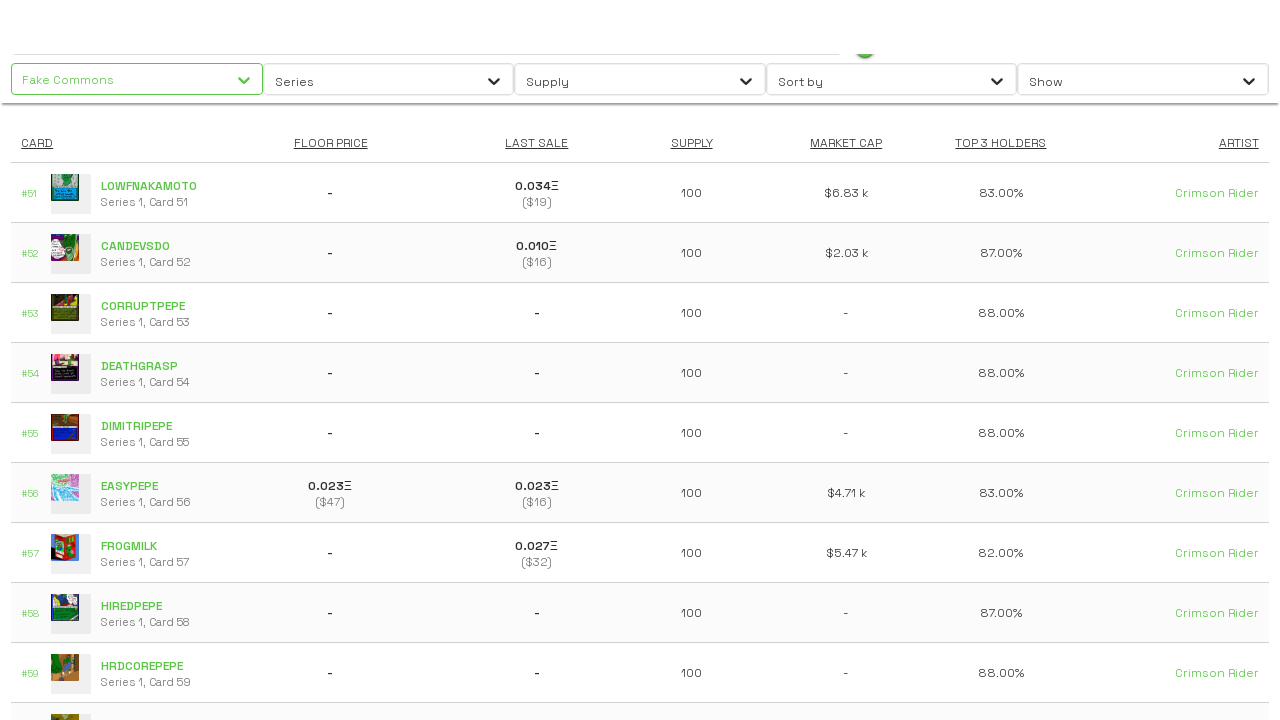

Waited 1 second for additional content to load on page 2
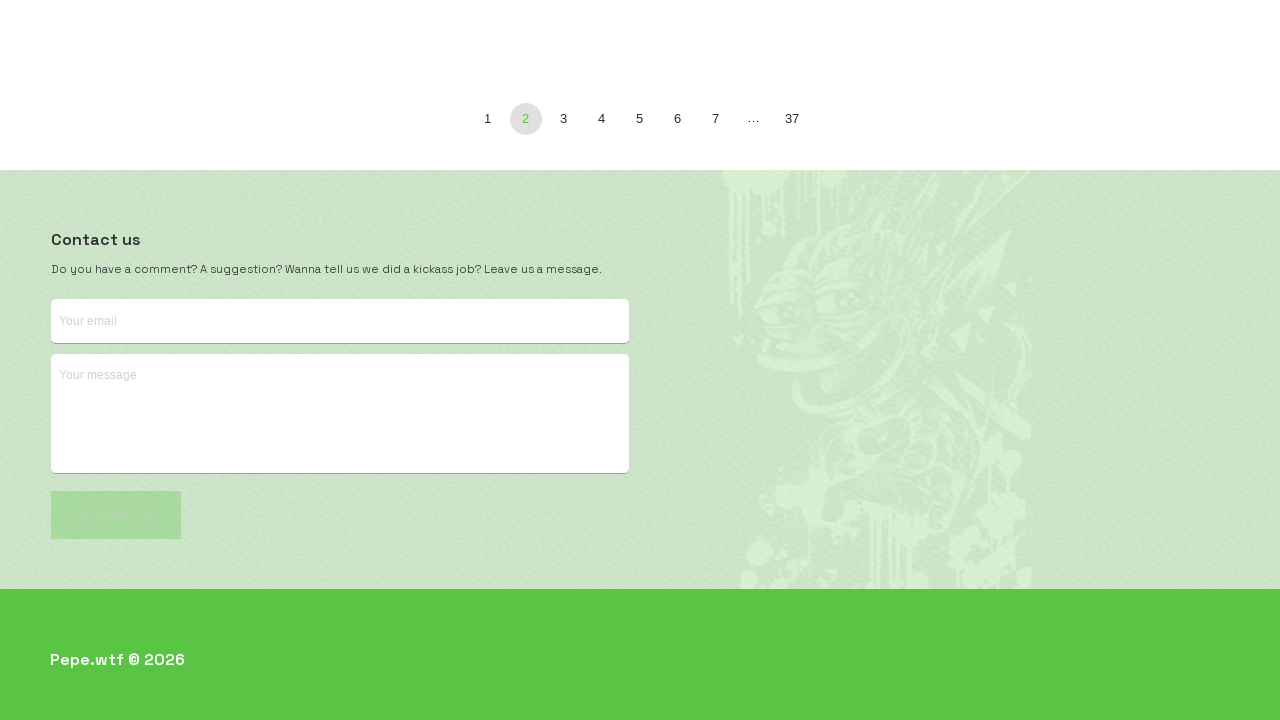

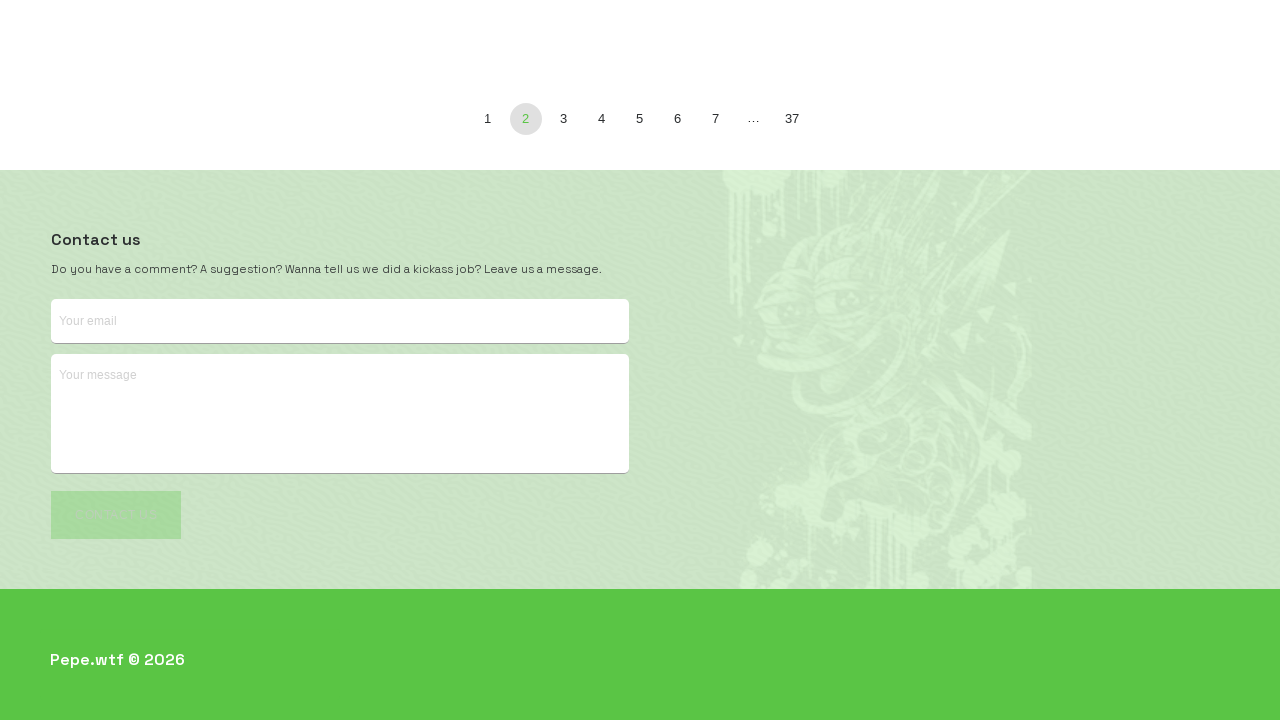